Tests flight booking passenger selection by clicking on the passenger info dropdown and incrementing the adult passenger count 5 times using the increment button.

Starting URL: https://rahulshettyacademy.com/dropdownsPractise/

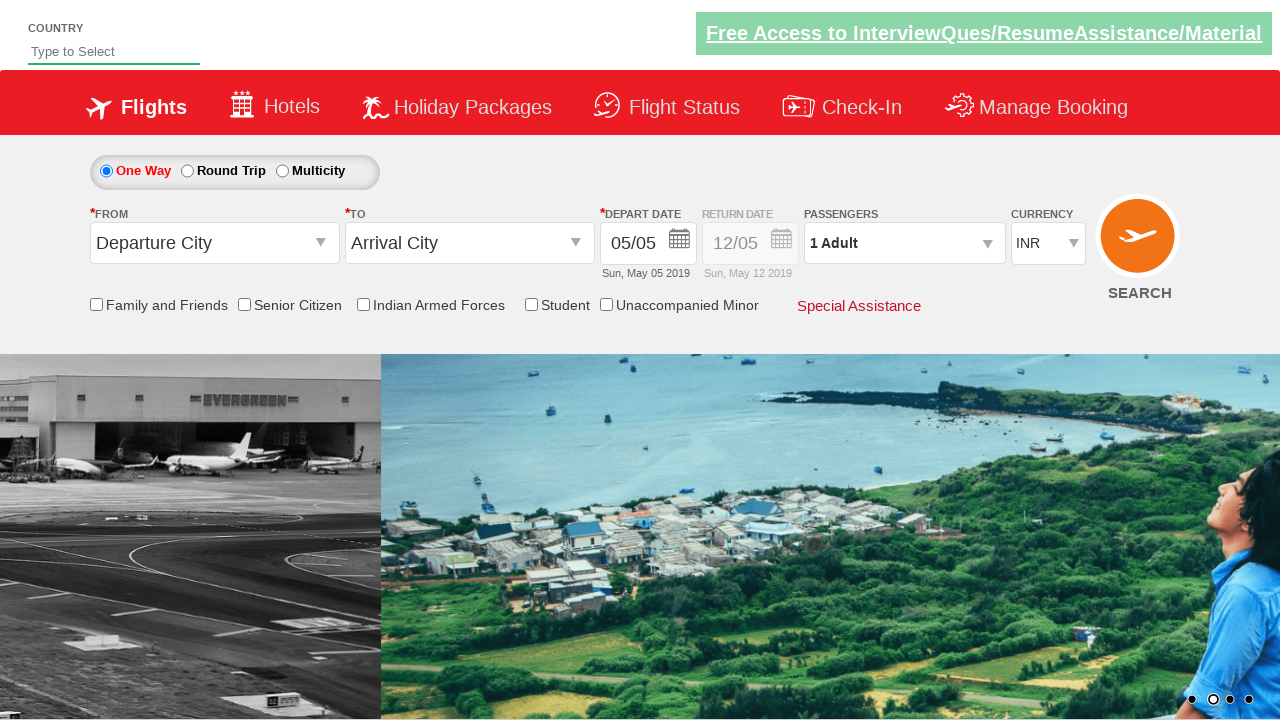

Clicked on passenger info dropdown to open it at (904, 243) on #divpaxinfo
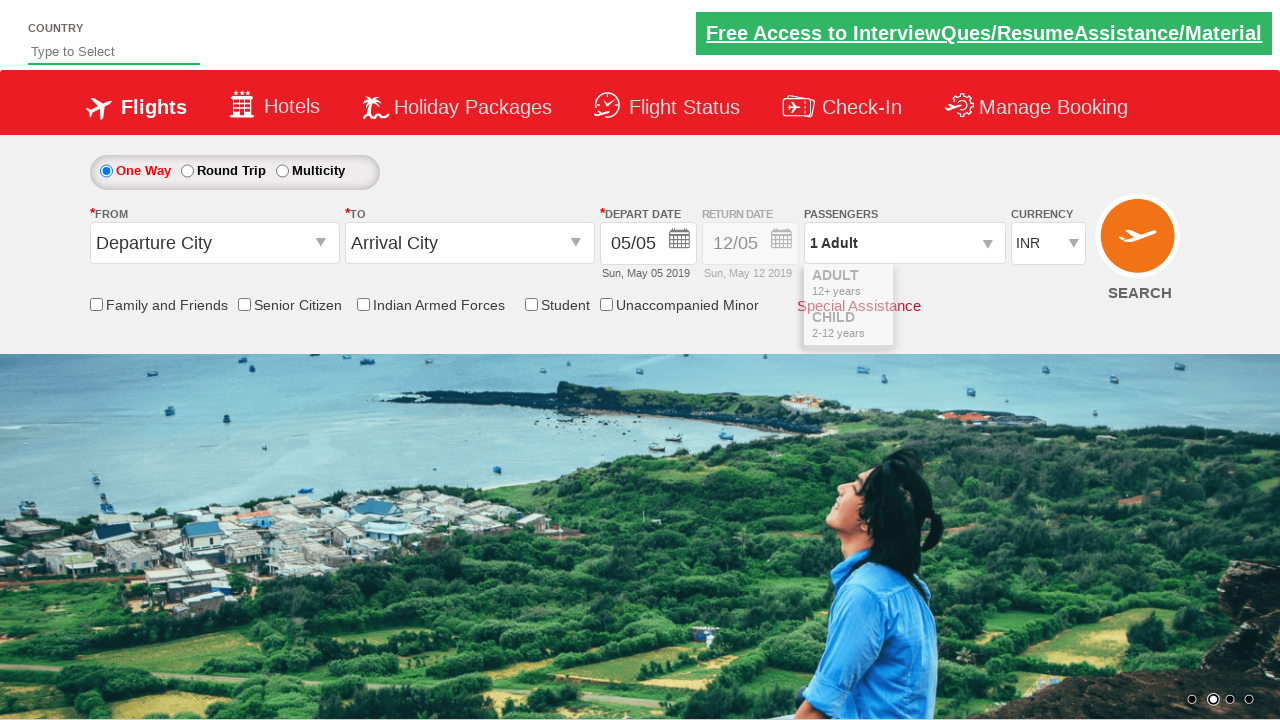

Increment adult button became visible
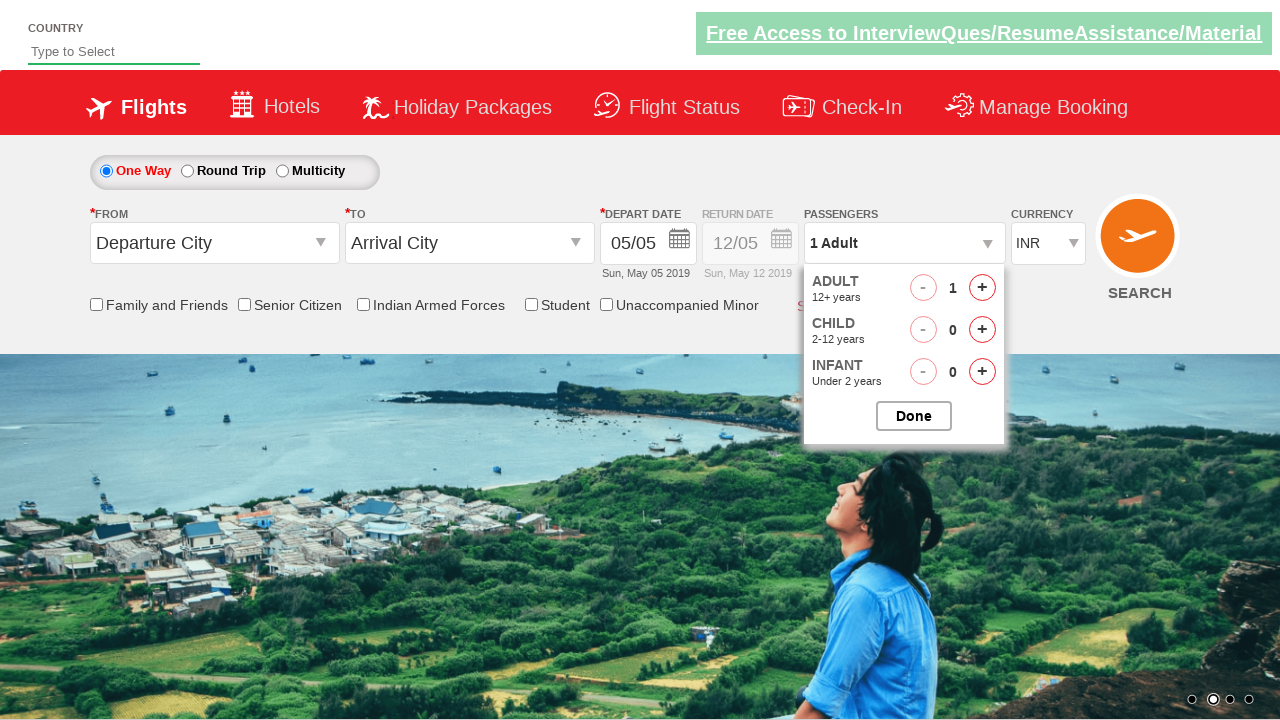

Clicked increment adult button (click 1 of 5) at (982, 288) on #hrefIncAdt
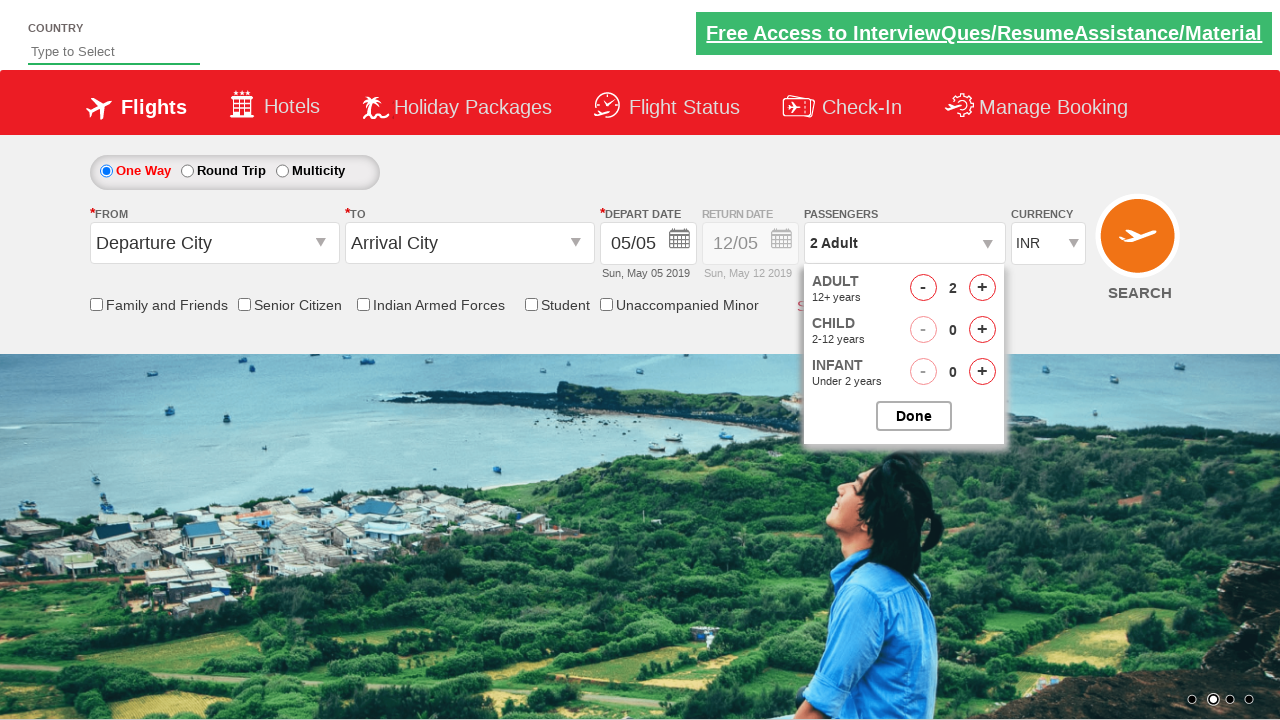

Clicked increment adult button (click 2 of 5) at (982, 288) on #hrefIncAdt
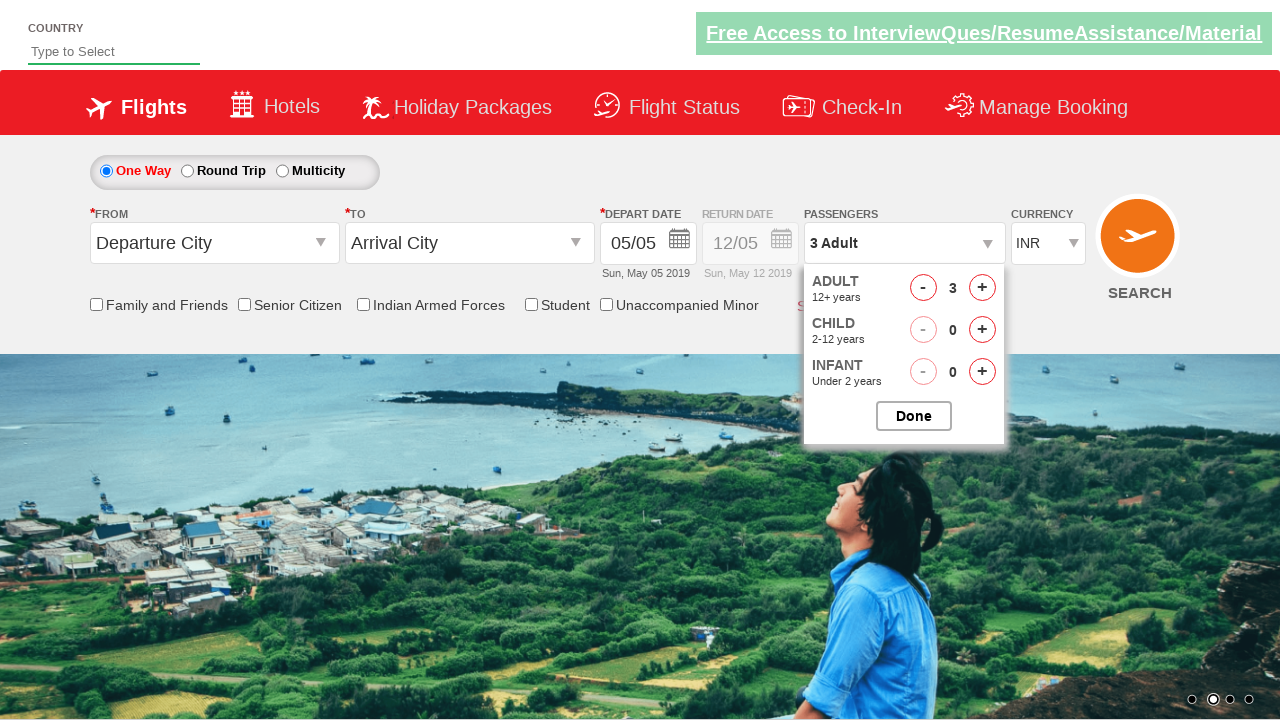

Clicked increment adult button (click 3 of 5) at (982, 288) on #hrefIncAdt
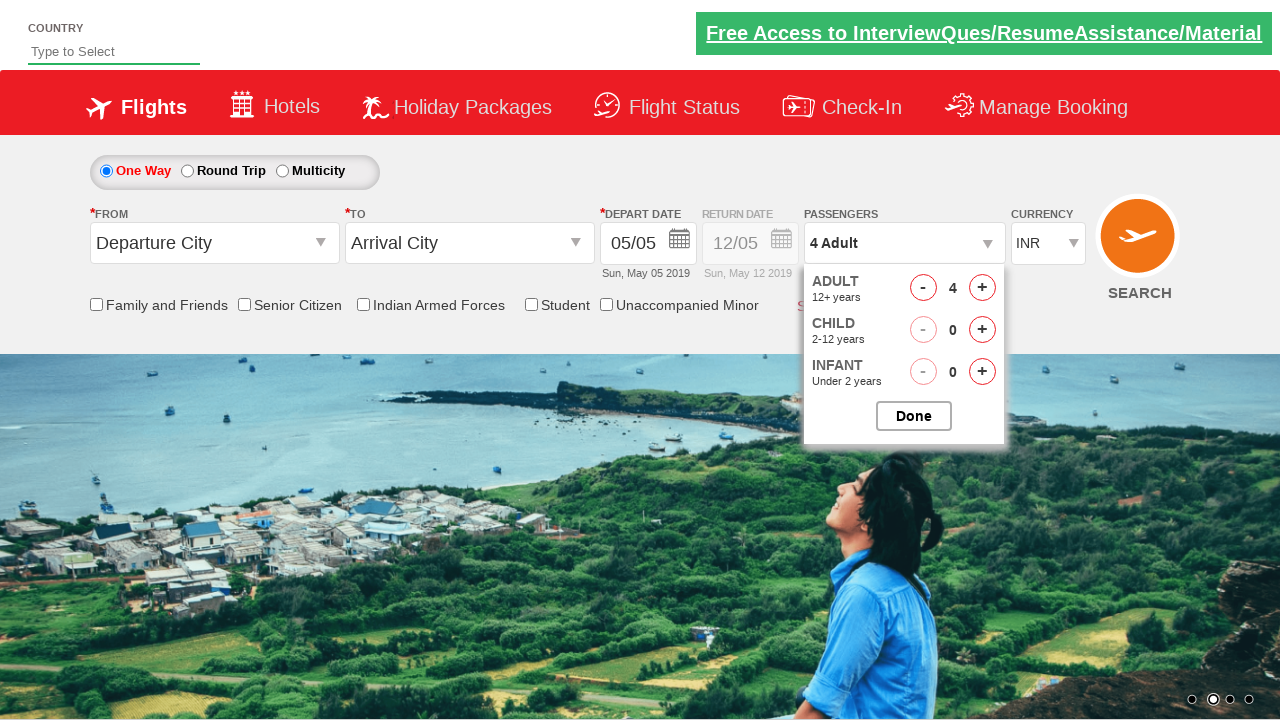

Clicked increment adult button (click 4 of 5) at (982, 288) on #hrefIncAdt
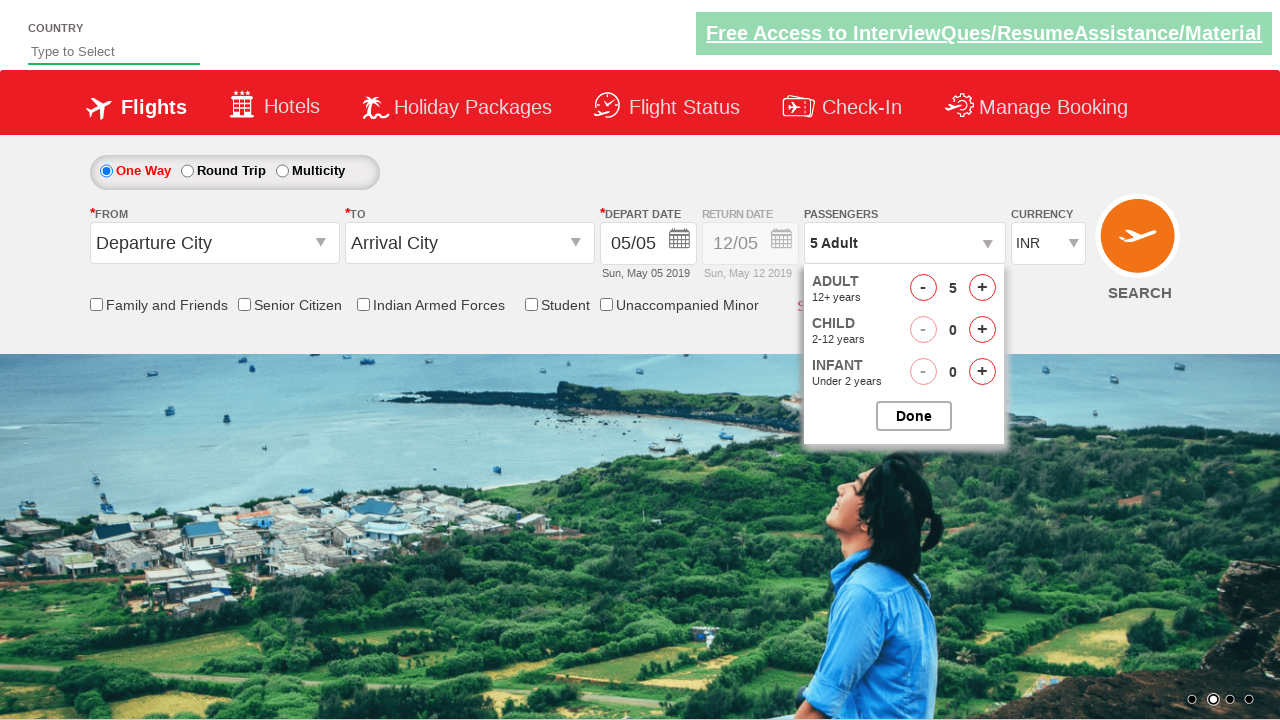

Clicked increment adult button (click 5 of 5) at (982, 288) on #hrefIncAdt
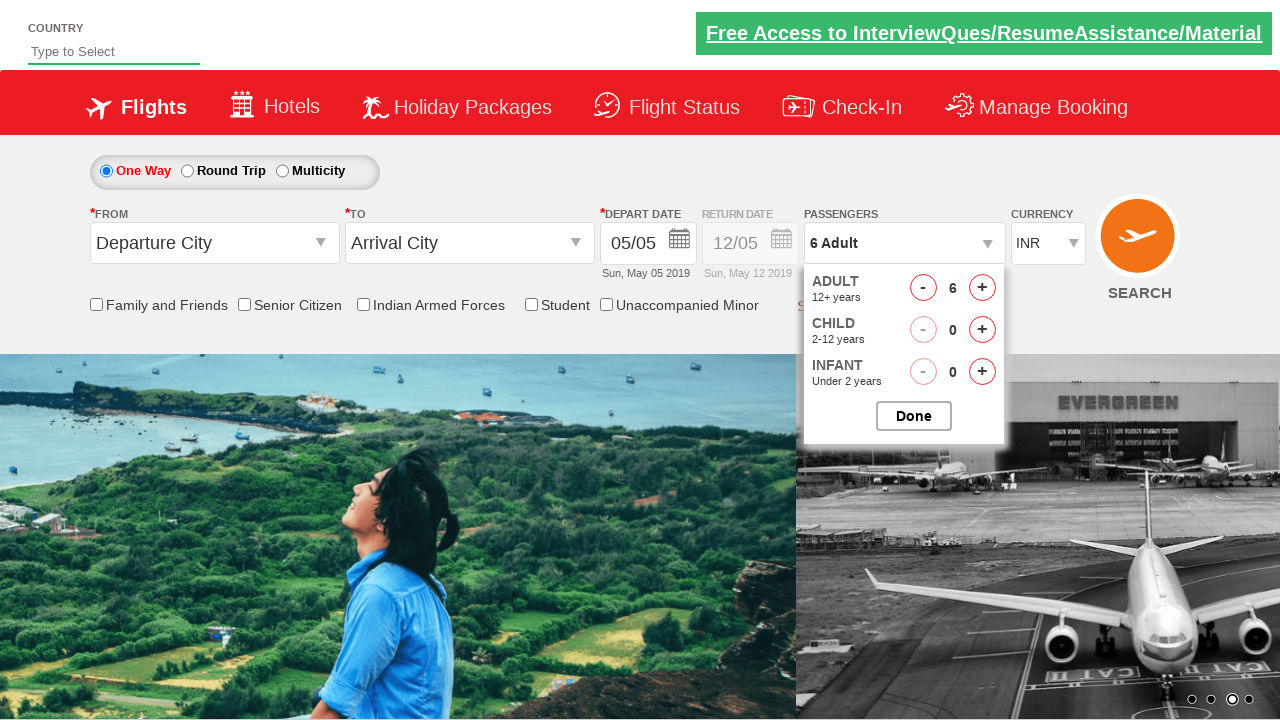

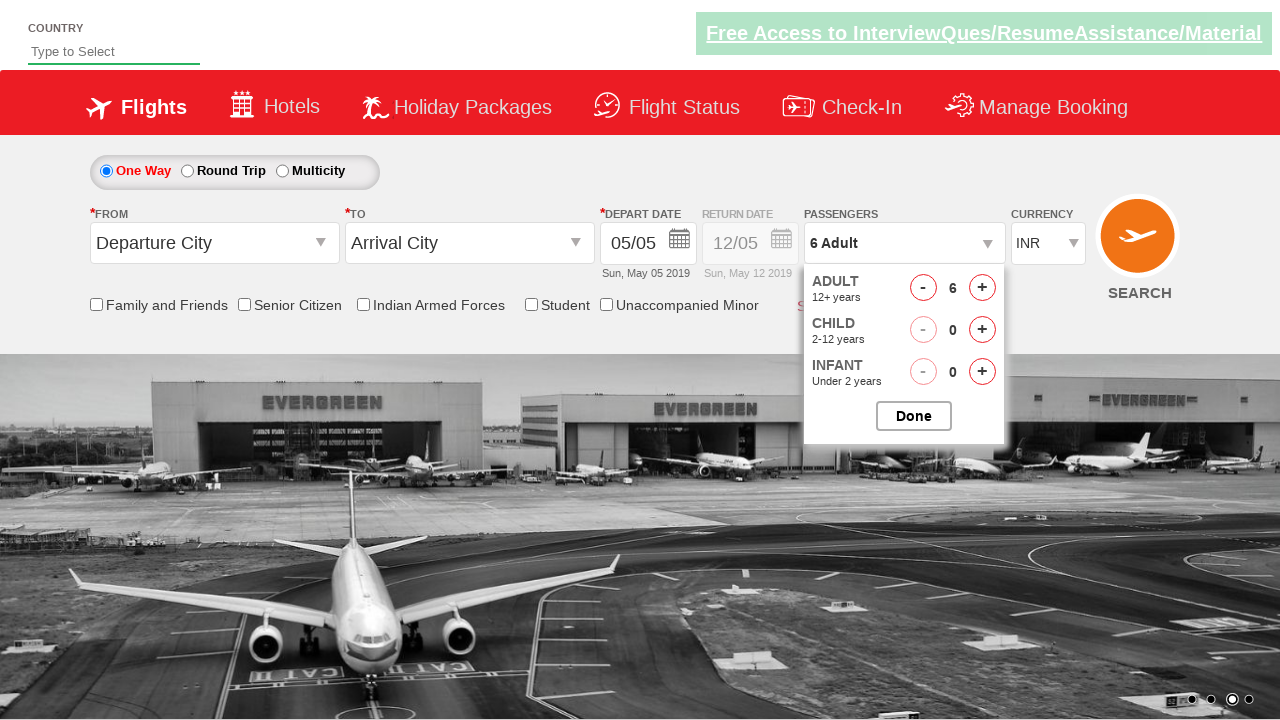